Tests form interactions on a practice page by filling username and password fields, clicking submit, verifying an error message appears, and clicking the "Forgot your password?" link.

Starting URL: https://rahulshettyacademy.com/locatorspractice/

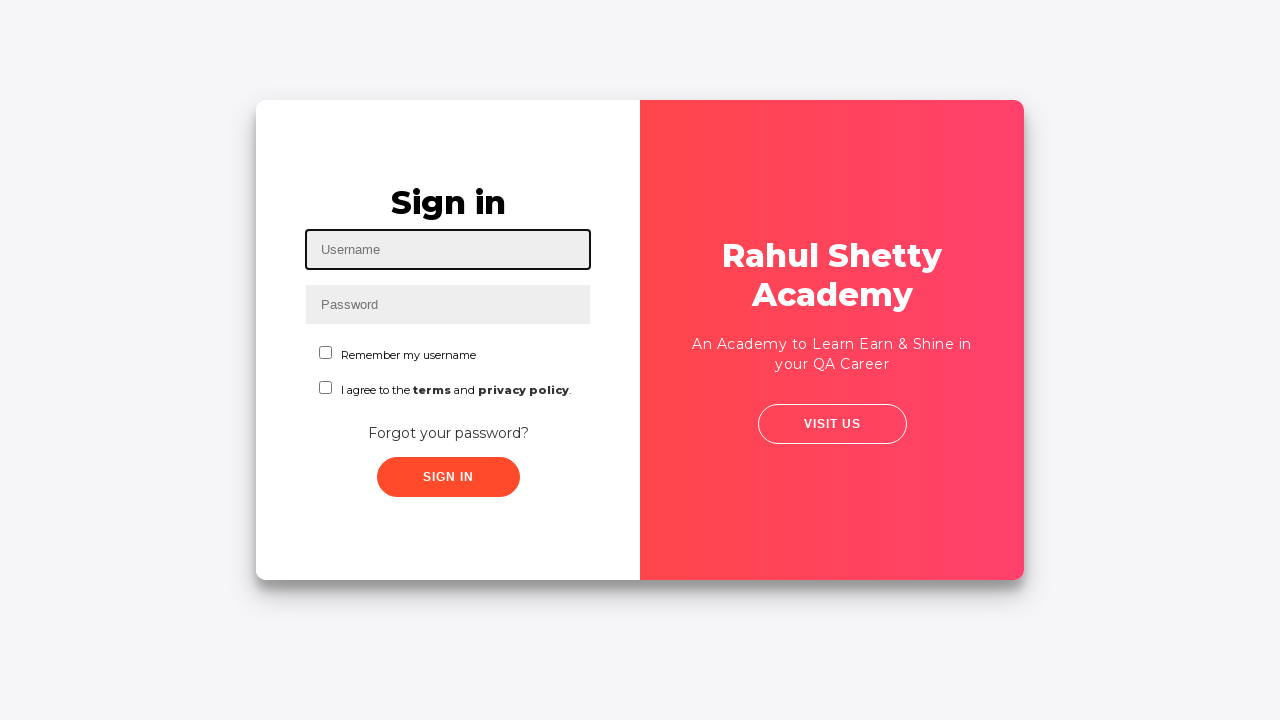

Navigated to practice form page
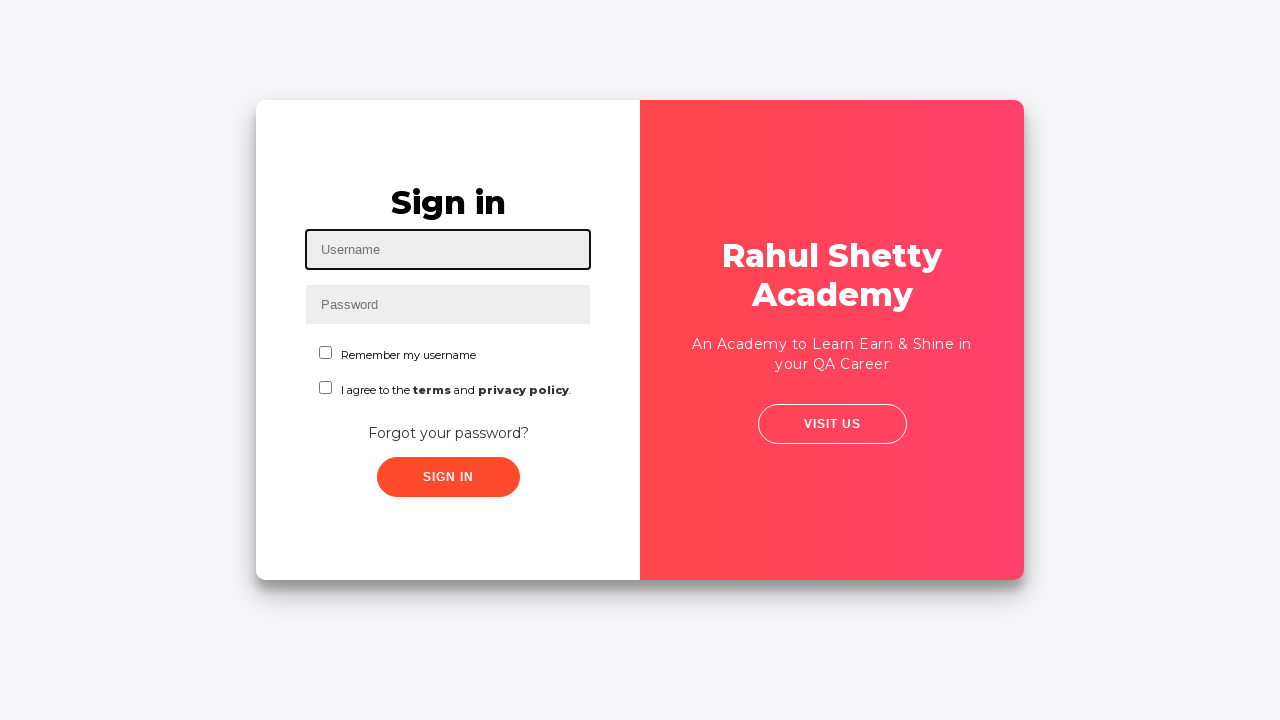

Filled username field with 'rahul' on #inputUsername
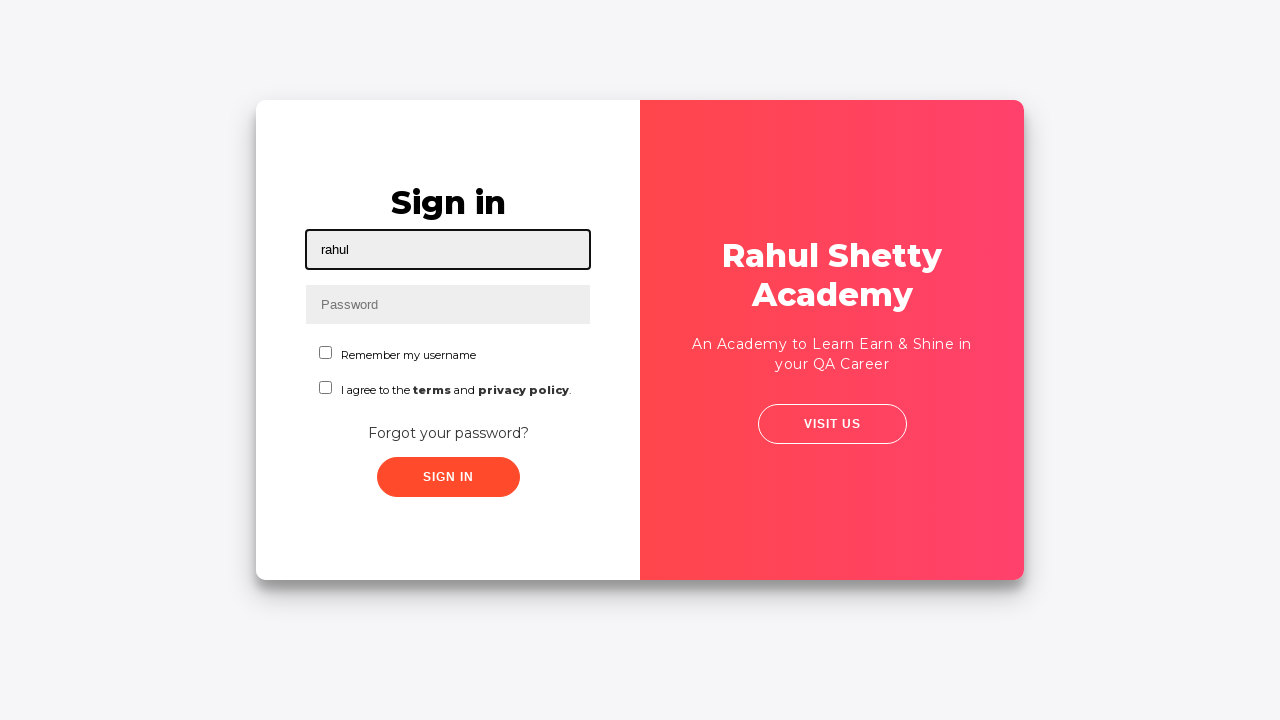

Filled password field with 'hello123' on input[name='inputPassword']
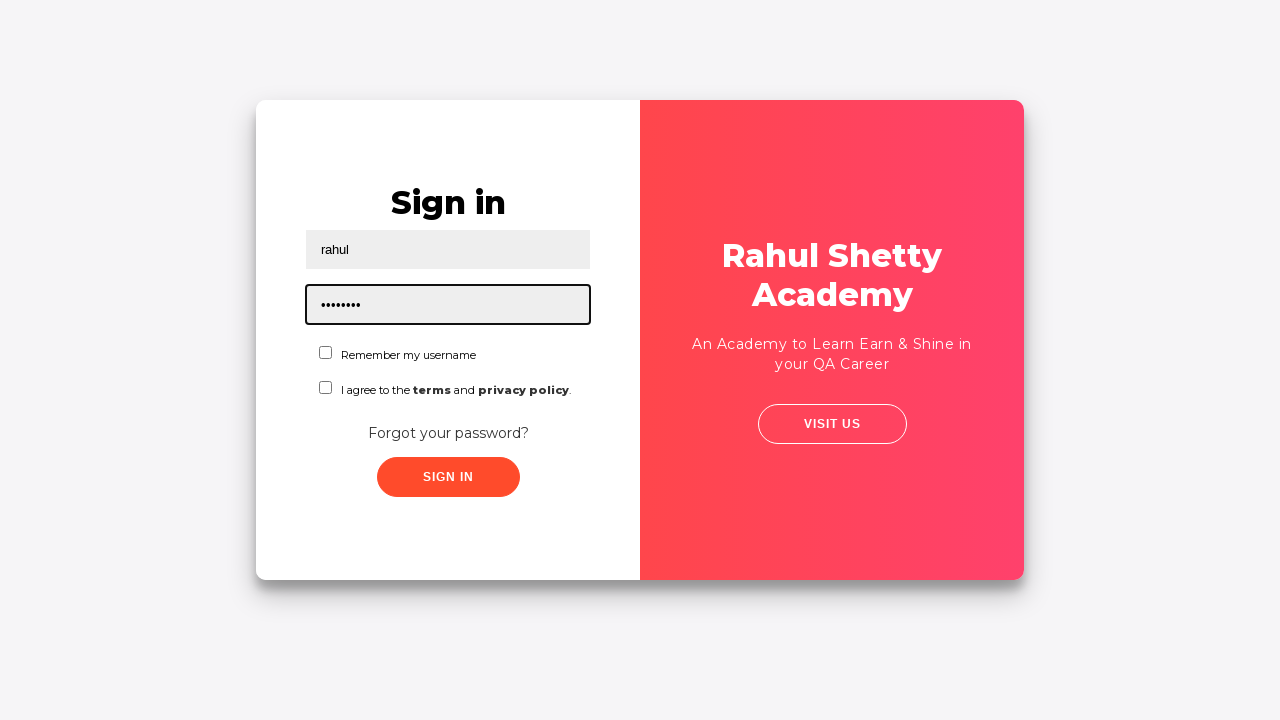

Clicked submit button at (448, 477) on button[type='submit']
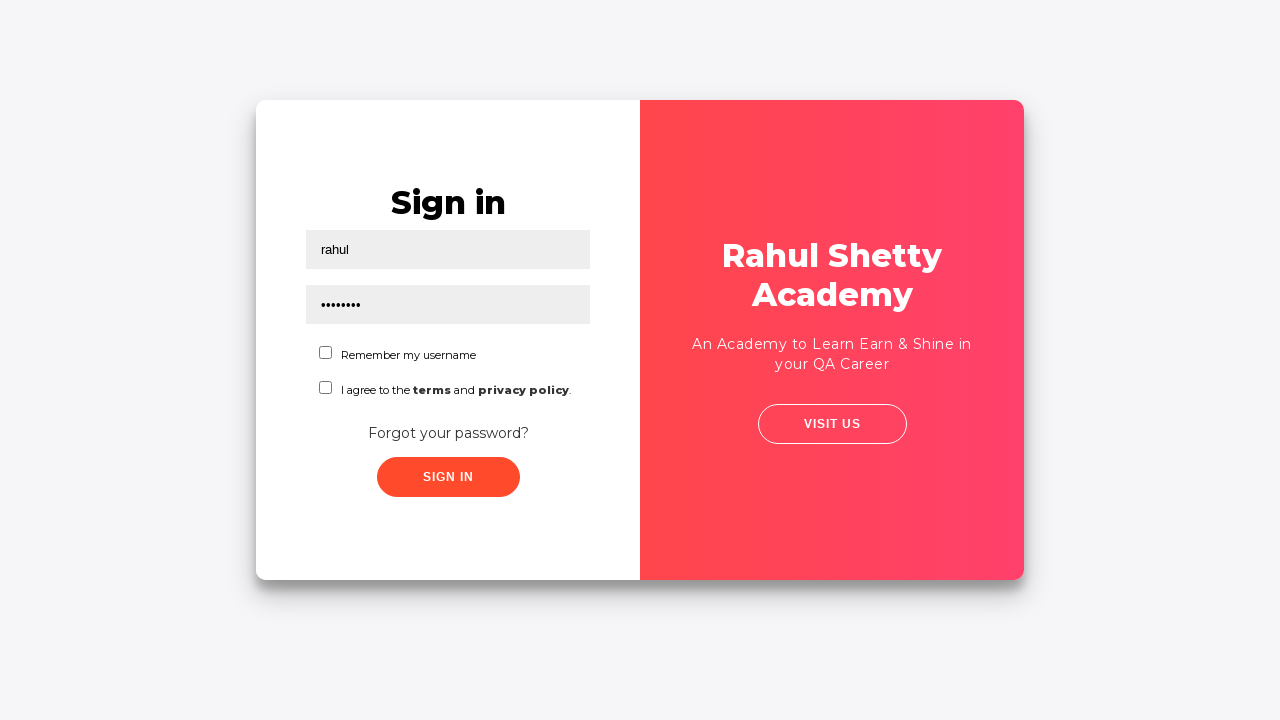

Error message appeared on page
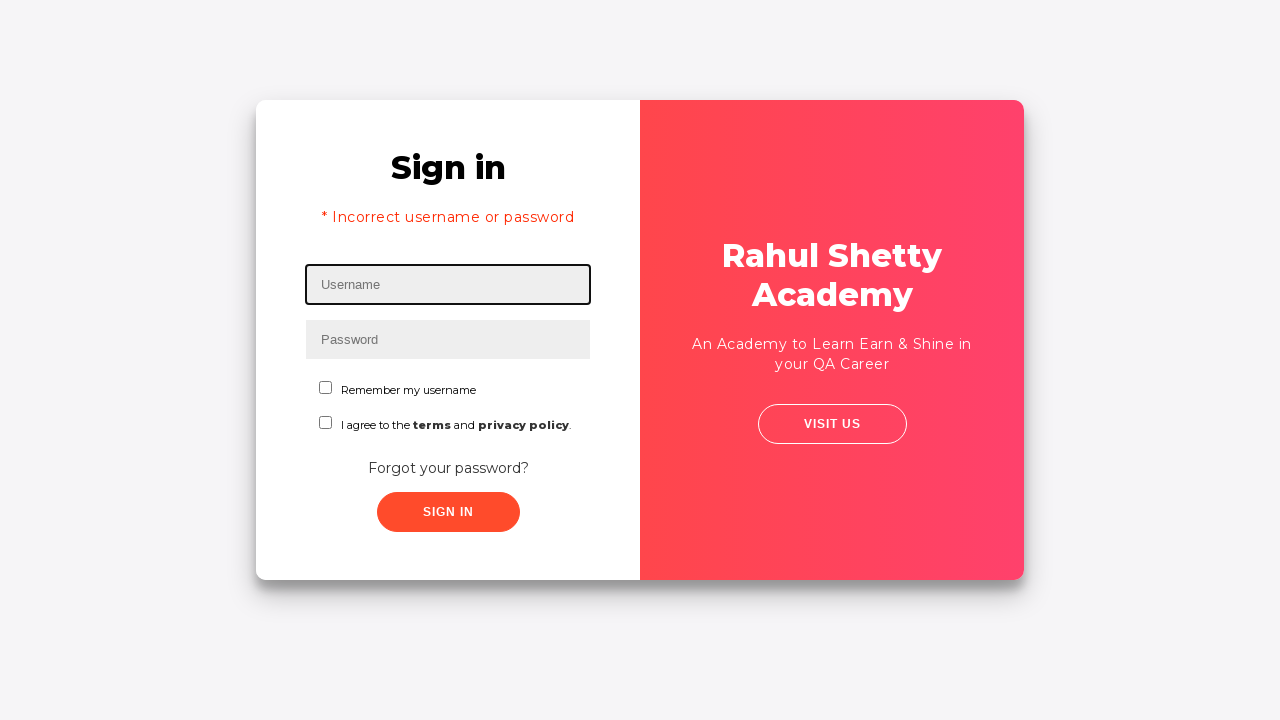

Extracted error message text: '* Incorrect username or password '
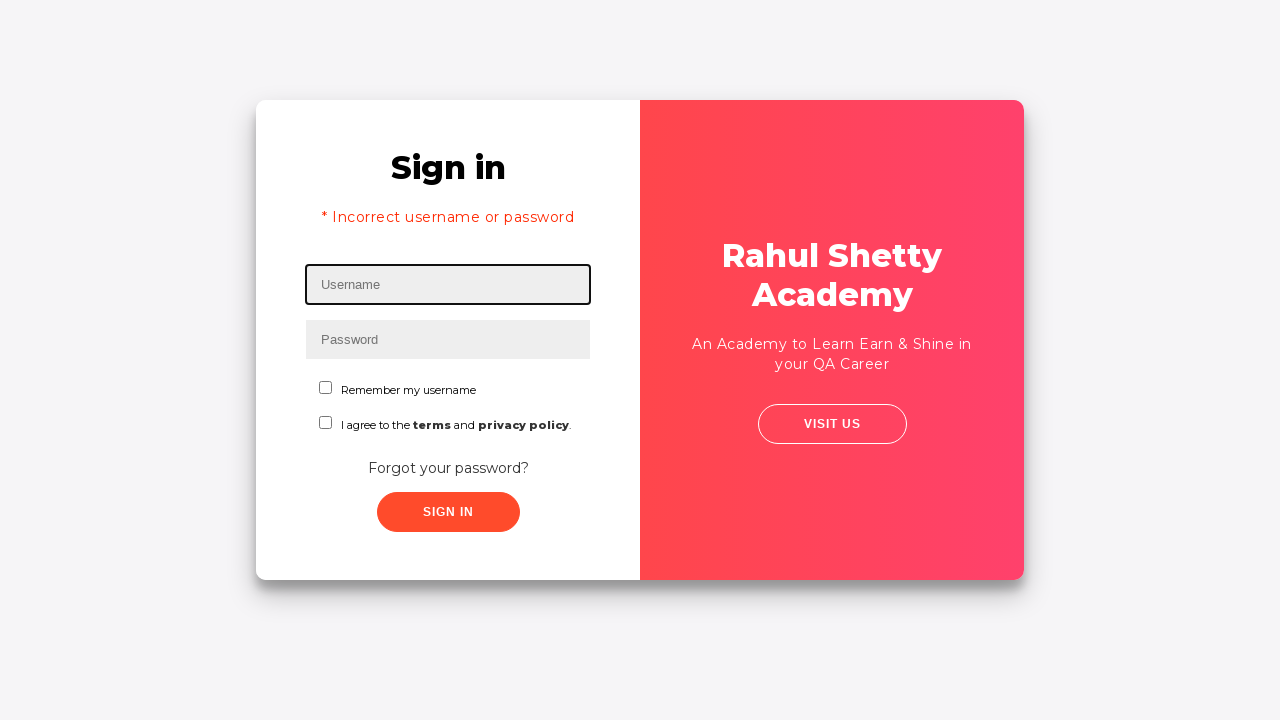

Clicked 'Forgot your password?' link at (448, 468) on text=Forgot your password?
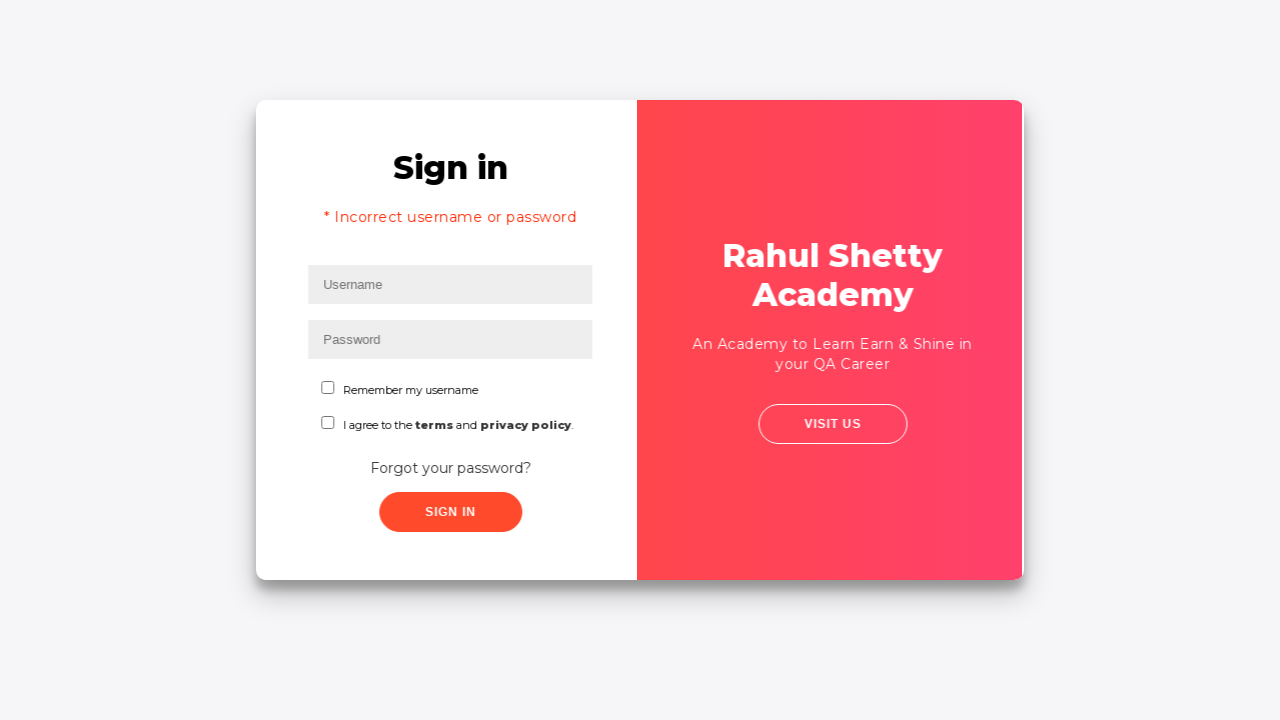

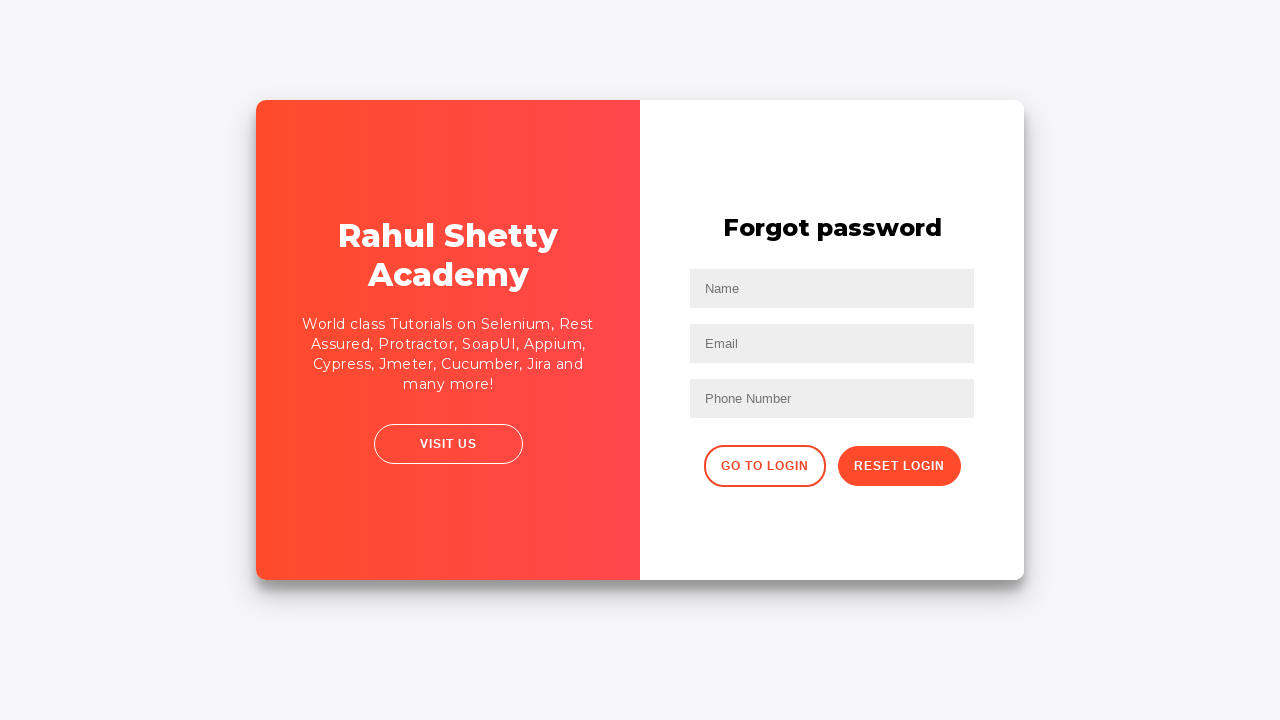